Searches for "ca", adds Carrot to cart, and validates it appears in the cart

Starting URL: https://rahulshettyacademy.com/seleniumPractise/#/

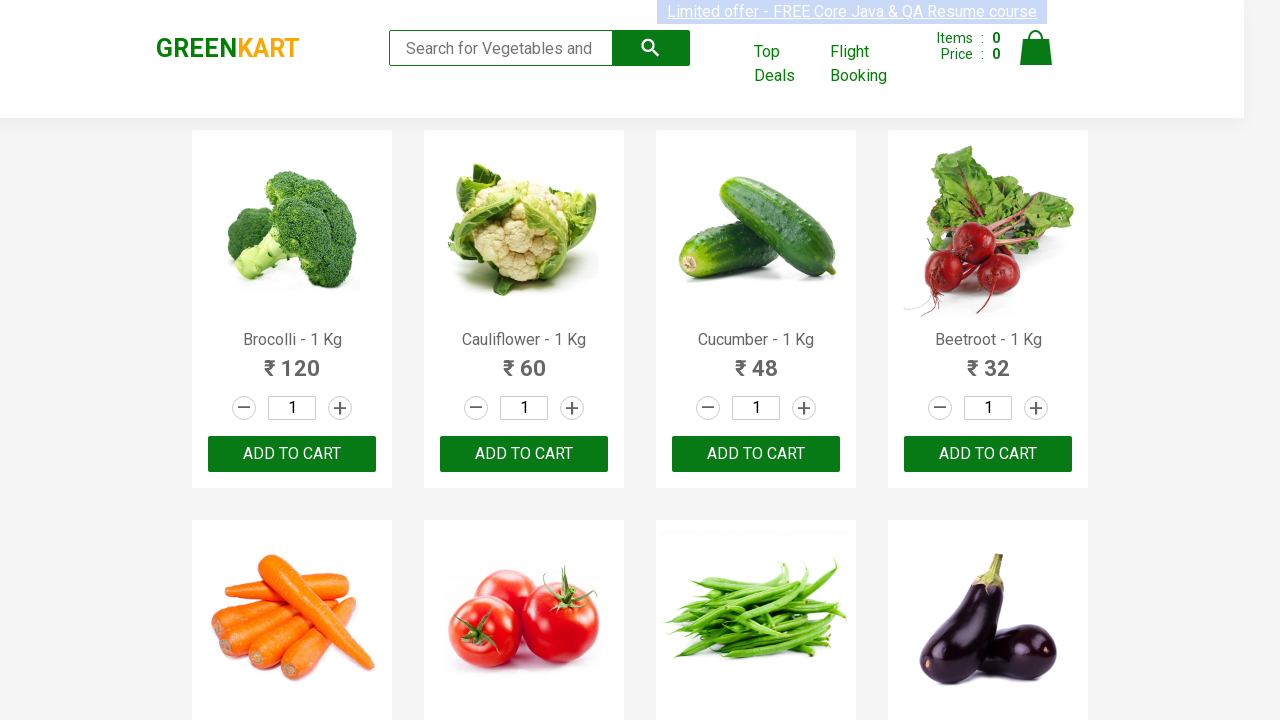

Filled search field with 'ca' on .search-keyword
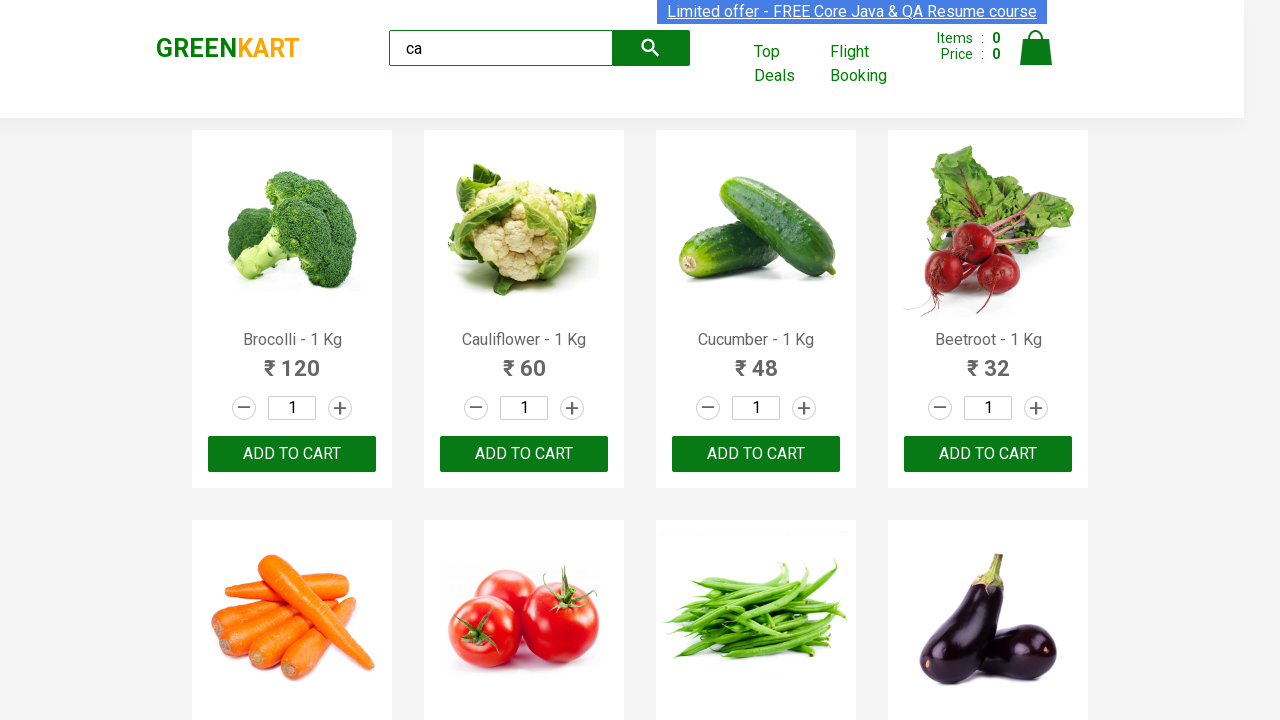

Waited for search results to filter
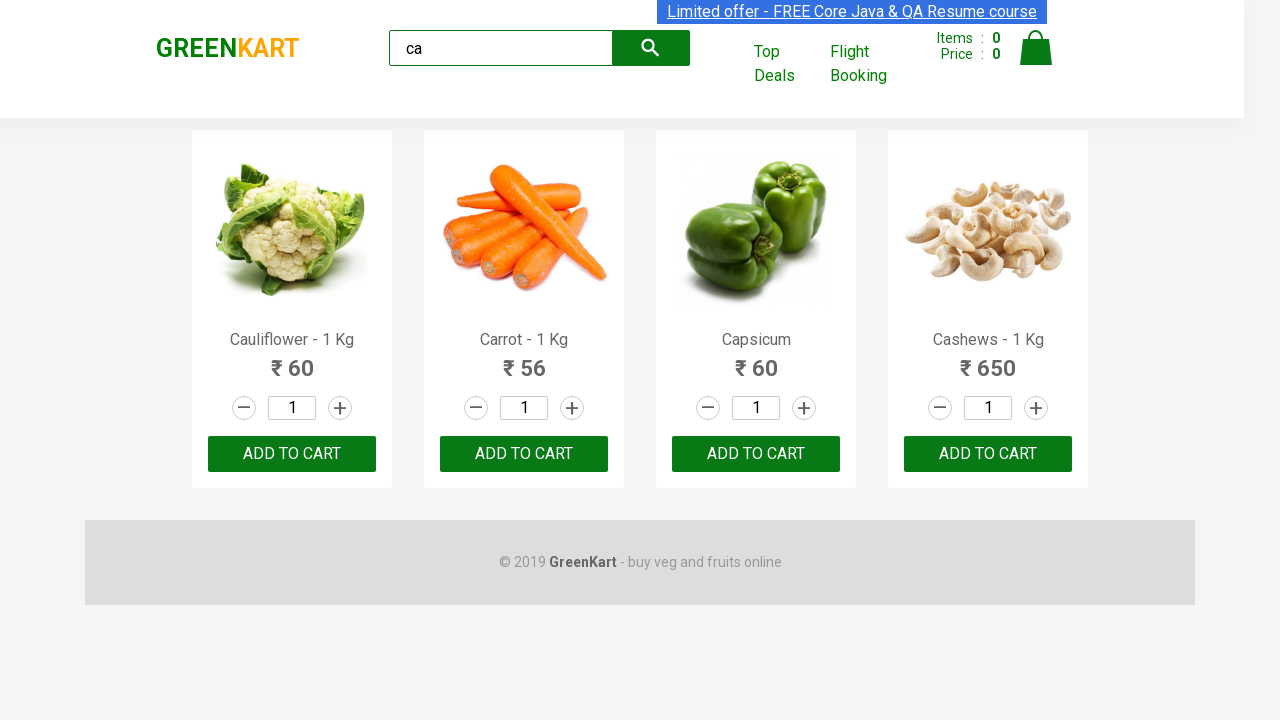

Located Carrot product in search results
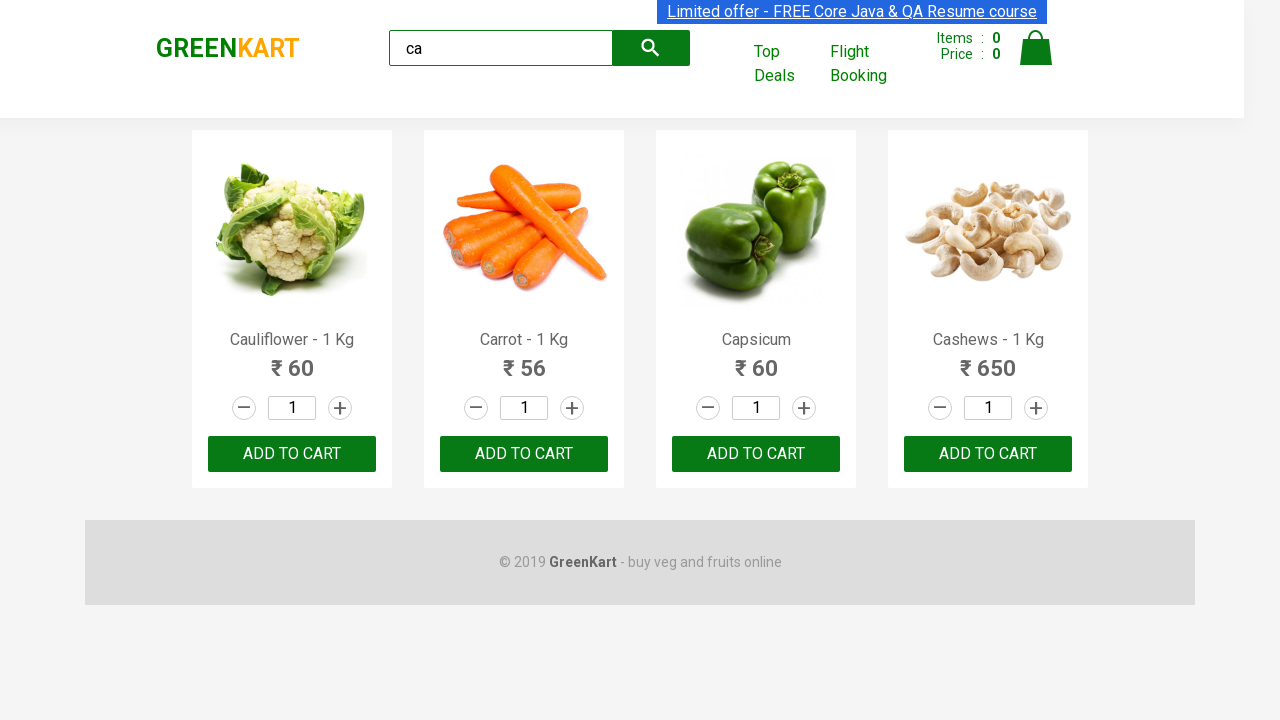

Clicked Add to Cart button for Carrot at (524, 454) on .product:has-text("Carrot") >> button:has-text("ADD TO CART")
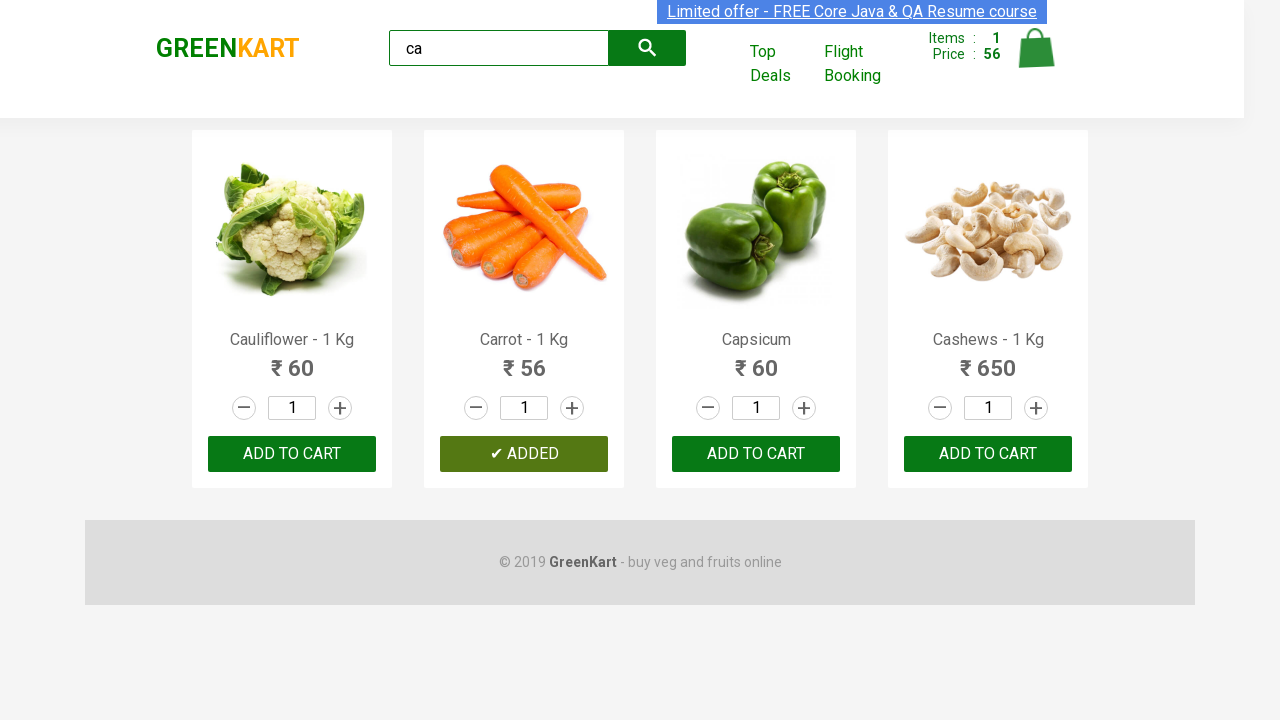

Clicked cart icon to view cart at (1036, 59) on .cart-icon
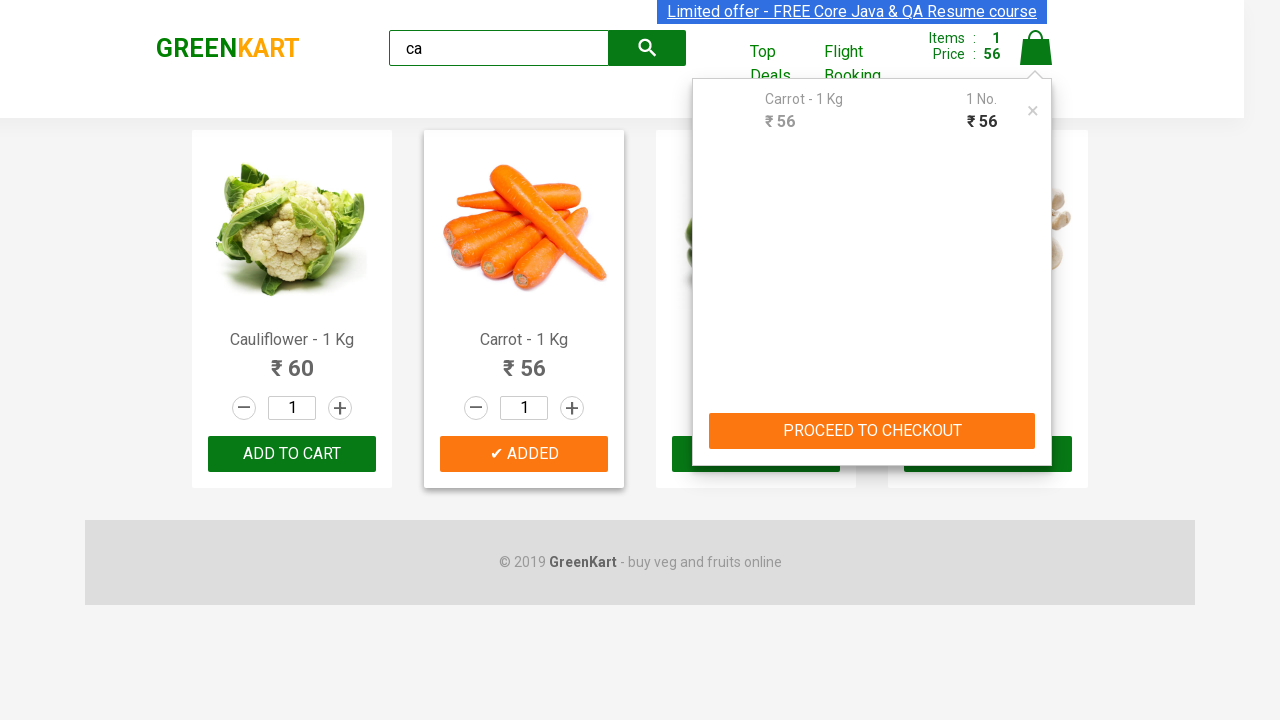

Cart preview opened and became visible
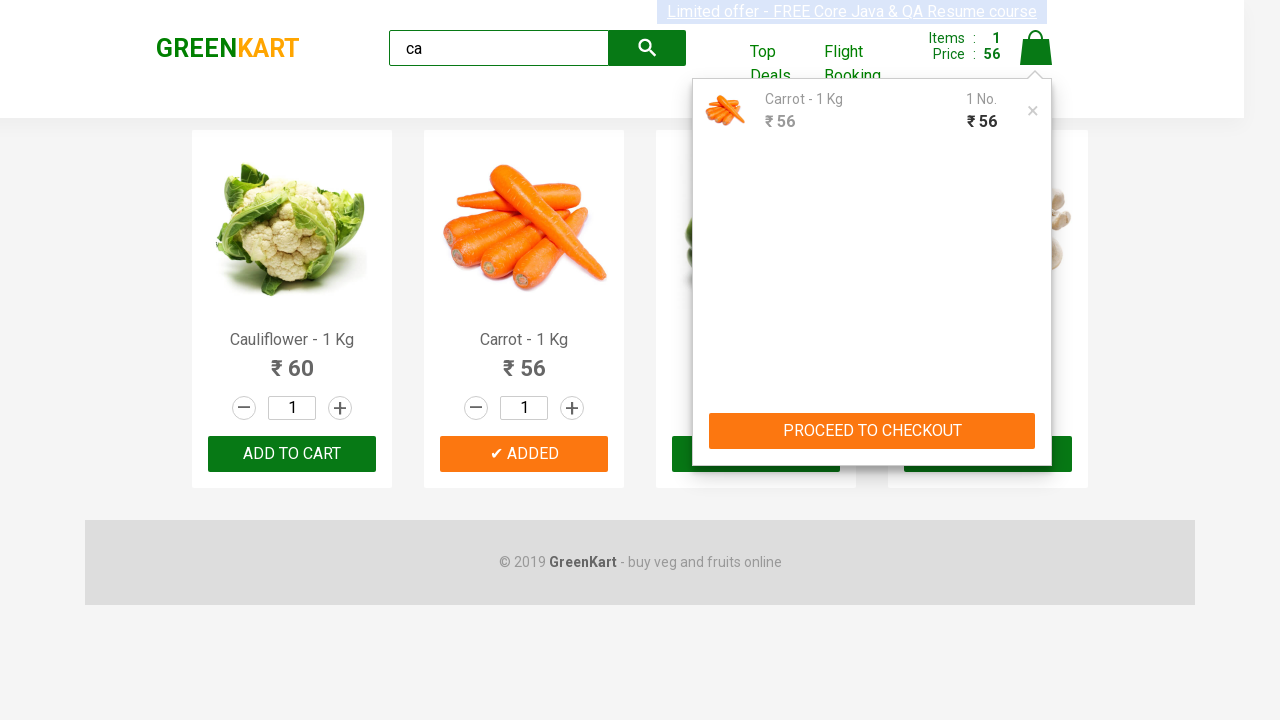

Located Carrot item in cart
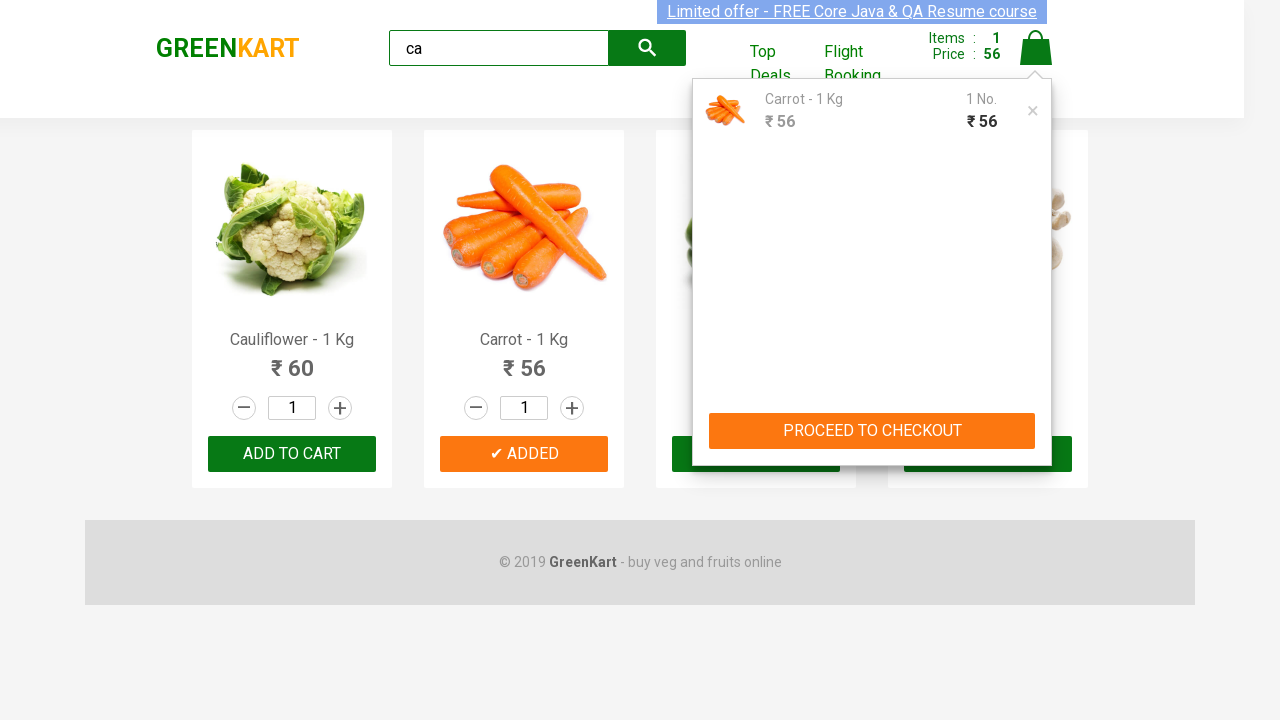

Verified Carrot is visible in the cart
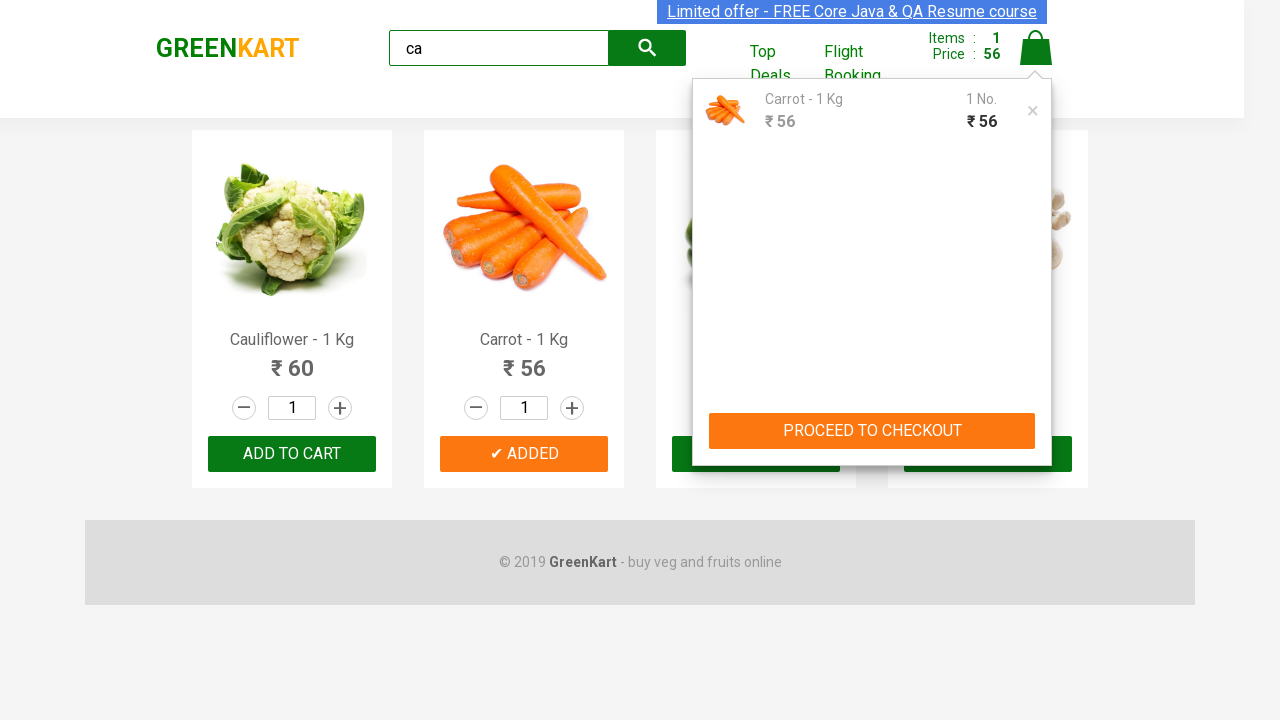

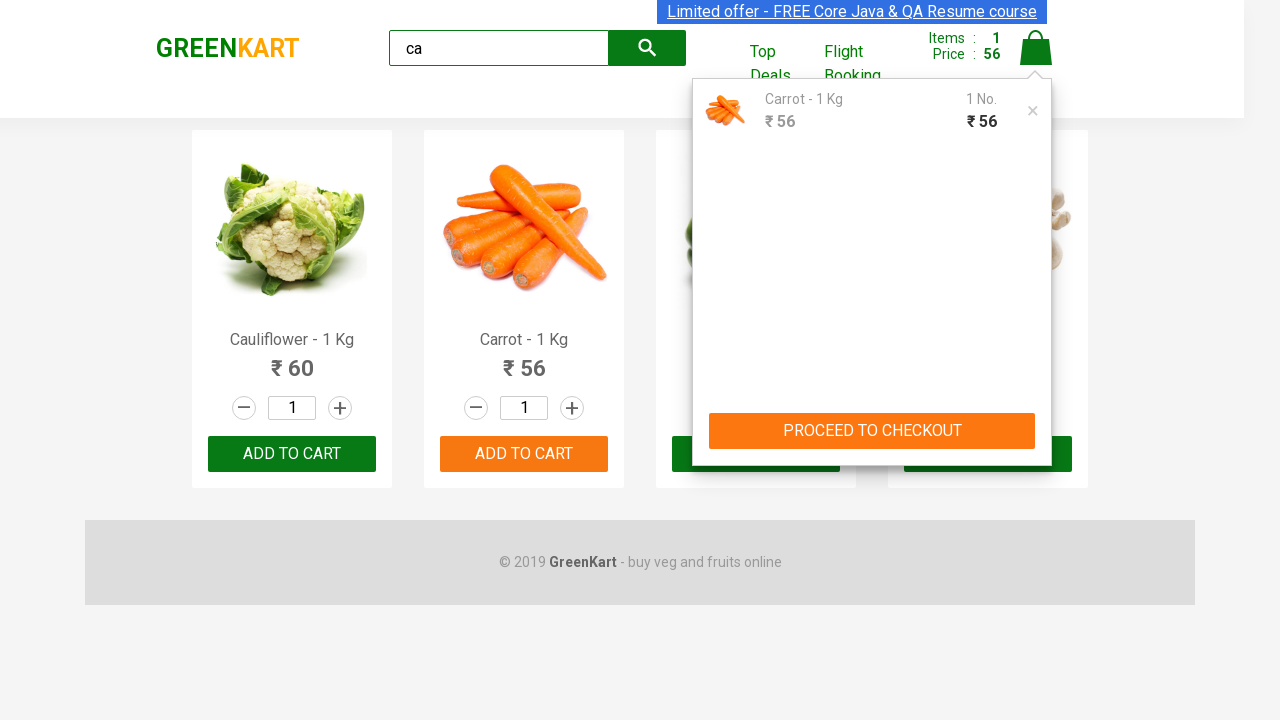